Tests that a user can input an OTP code into an OTP input field and verifies the value is displayed

Starting URL: https://test-with-me-app.vercel.app/learning/web-elements/elements/input

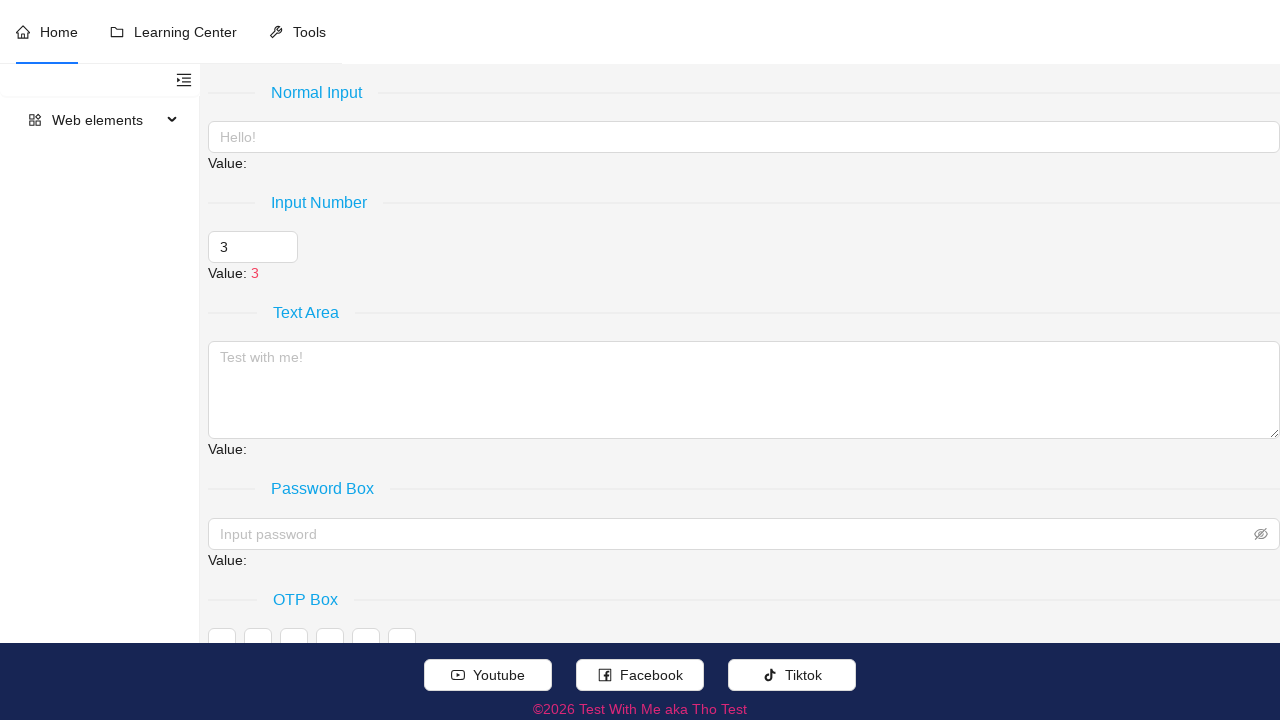

Navigated to OTP input test page
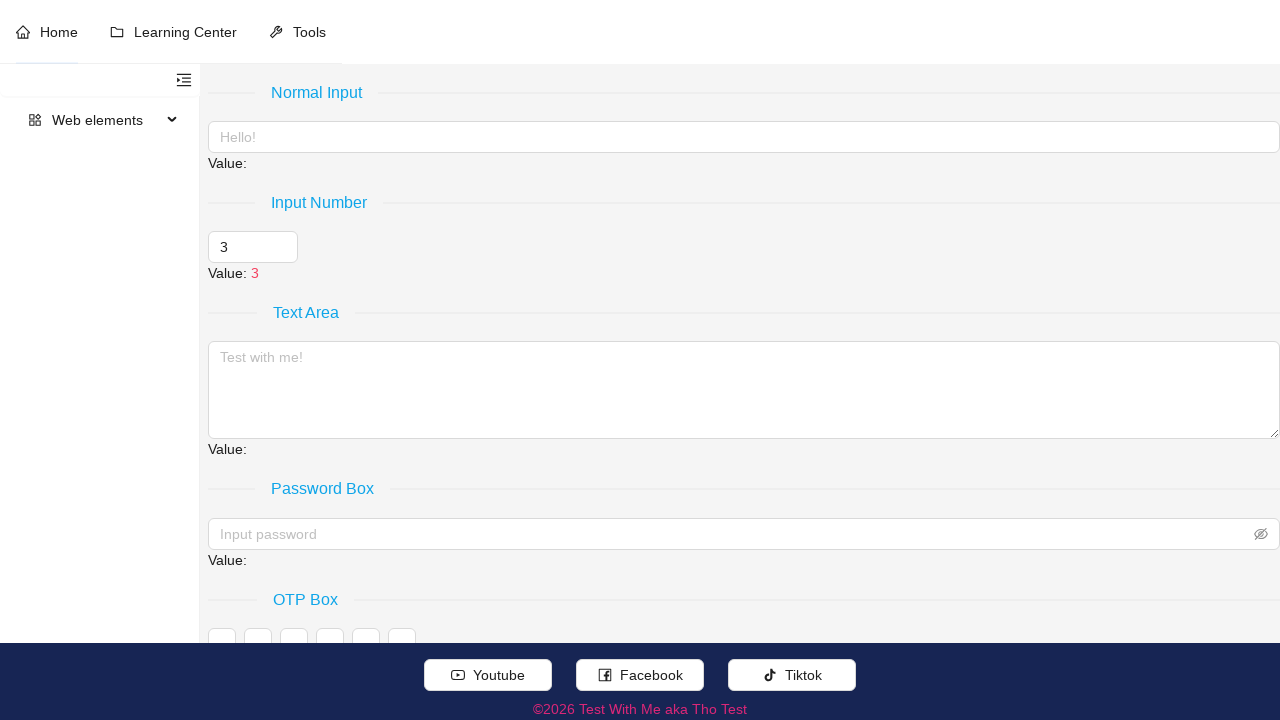

Filled OTP input field with value '567876' on xpath=//input[contains(concat(' ',normalize-space(@class),' '),' ant-otp-input '
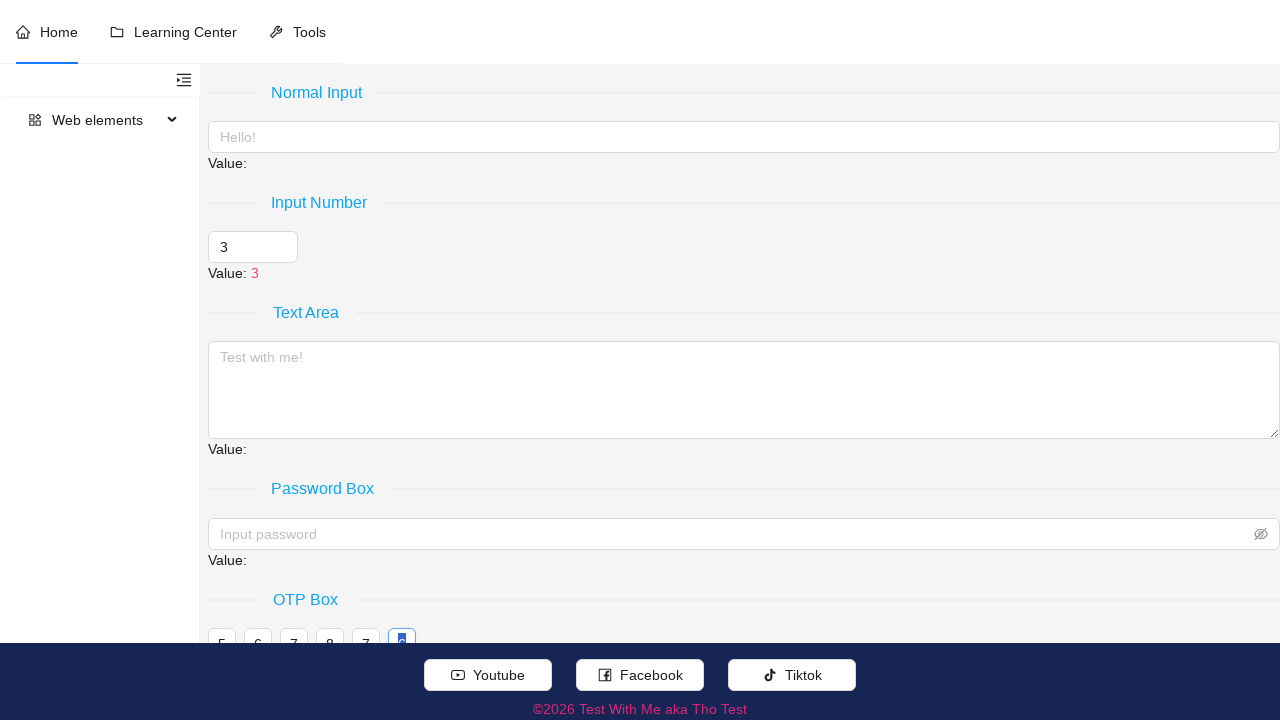

OTP value display element appeared on page
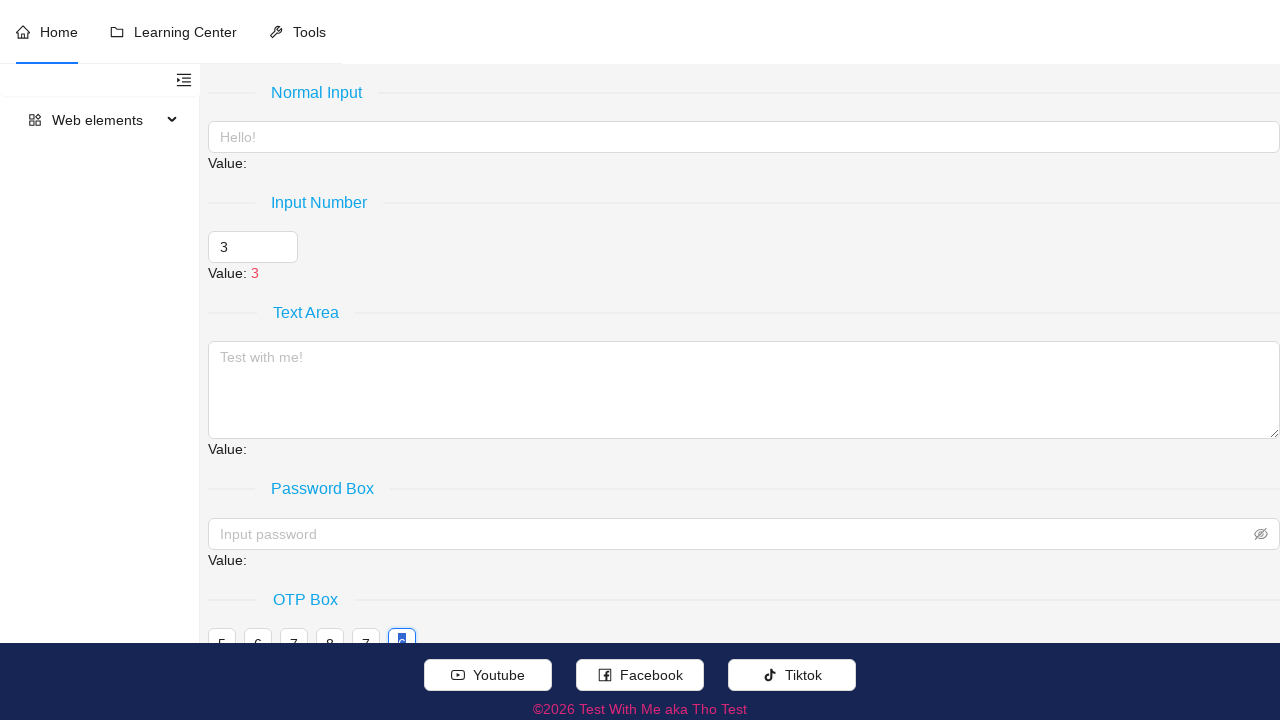

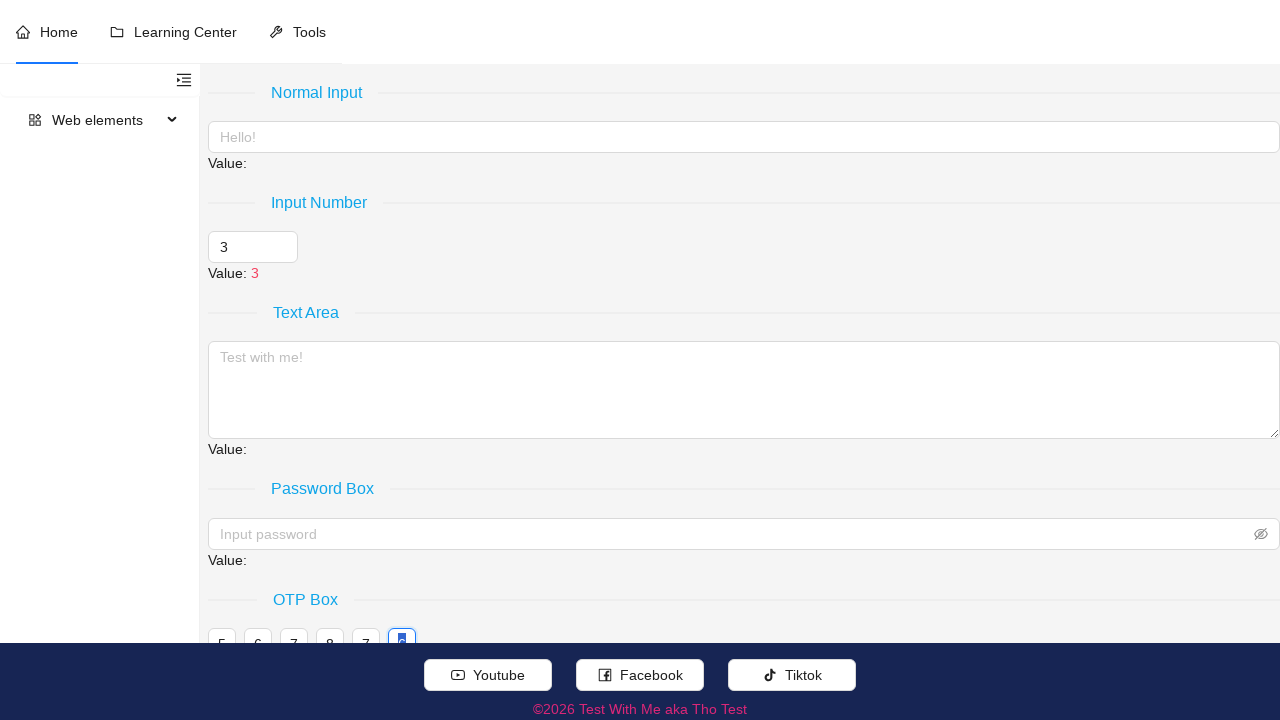